Automates flight search on SpiceJet website by selecting departure and arrival cities, adjusting passenger count, changing currency, selecting fare type, and initiating the search

Starting URL: https://www.spicejet.com/

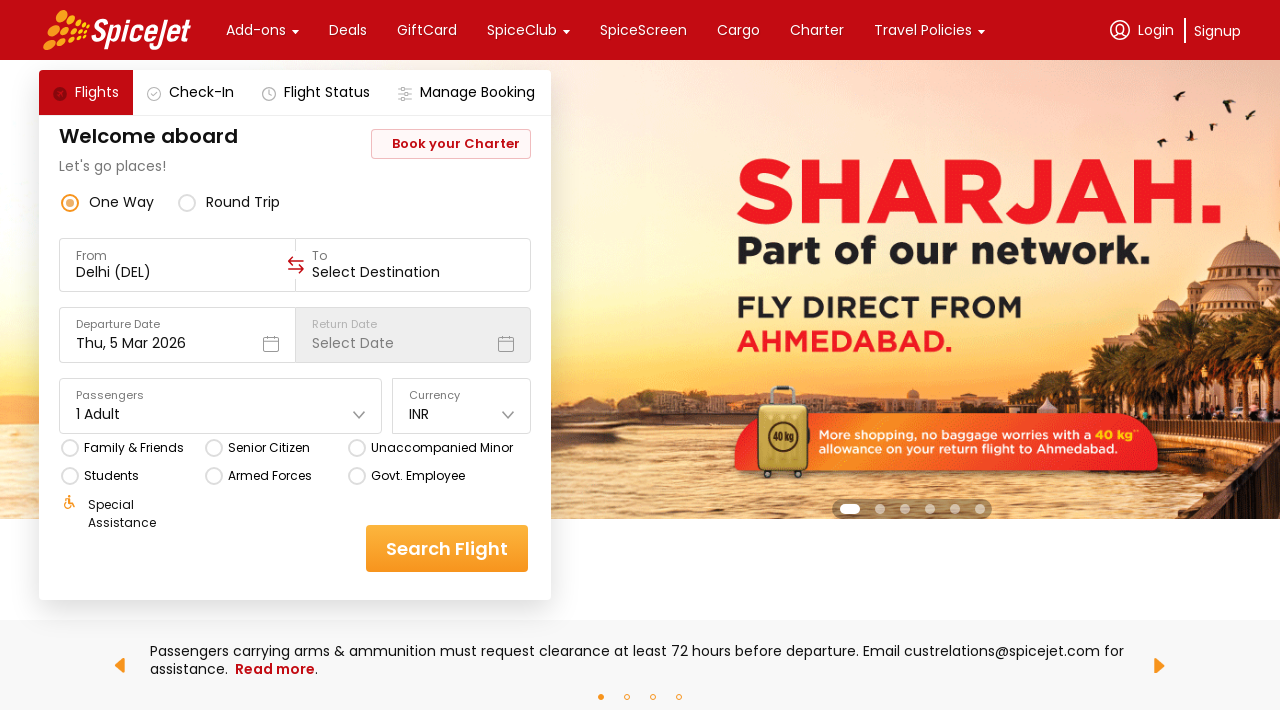

Clicked on arrival/destination field at (178, 272) on (//input[@class='css-1cwyjr8 r-homxoj r-ubezar r-10paoce r-13qz1uu'])[1]
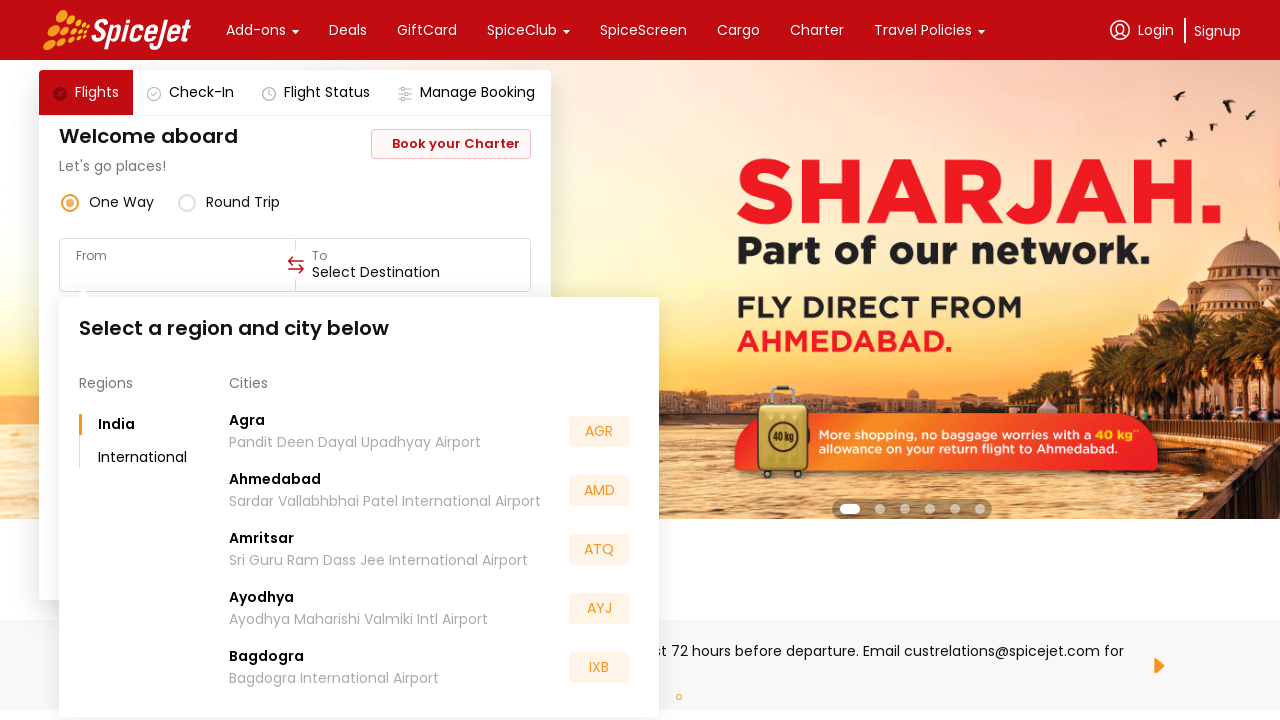

Selected Jammu (IXJ) as departure city at (599, 552) on xpath=//div[text()='IXJ']
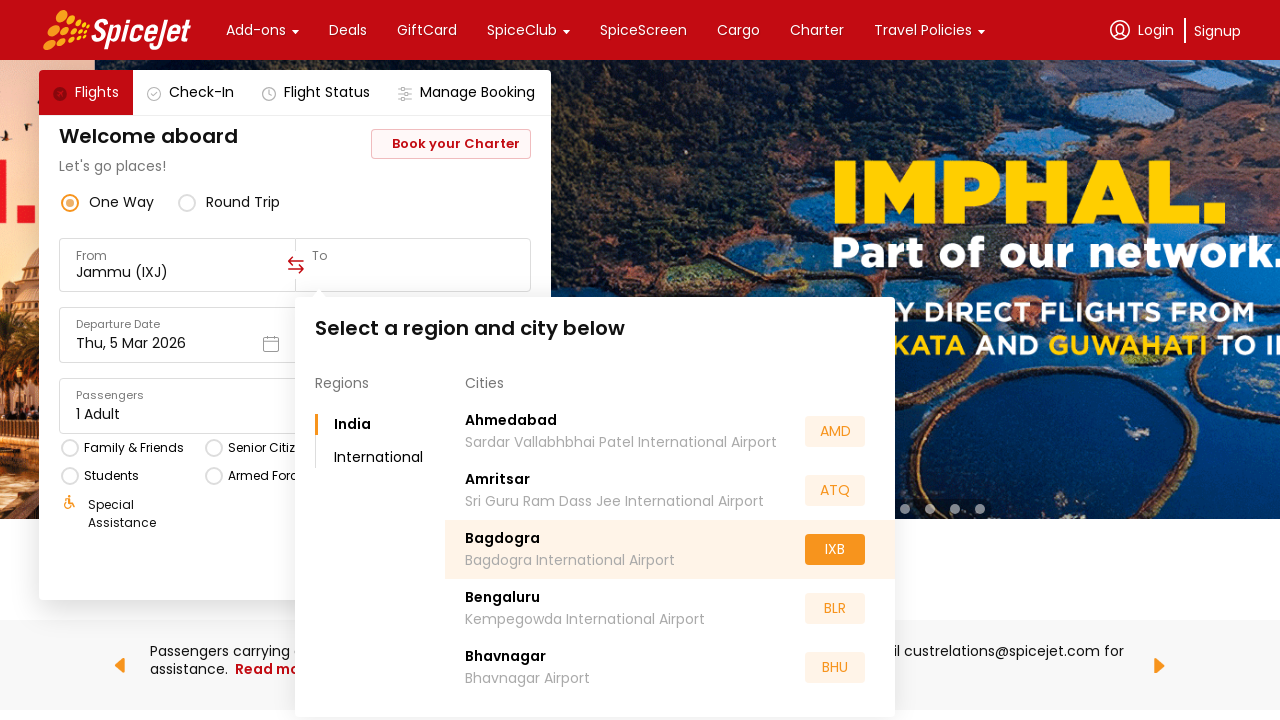

Waited for destination options to load
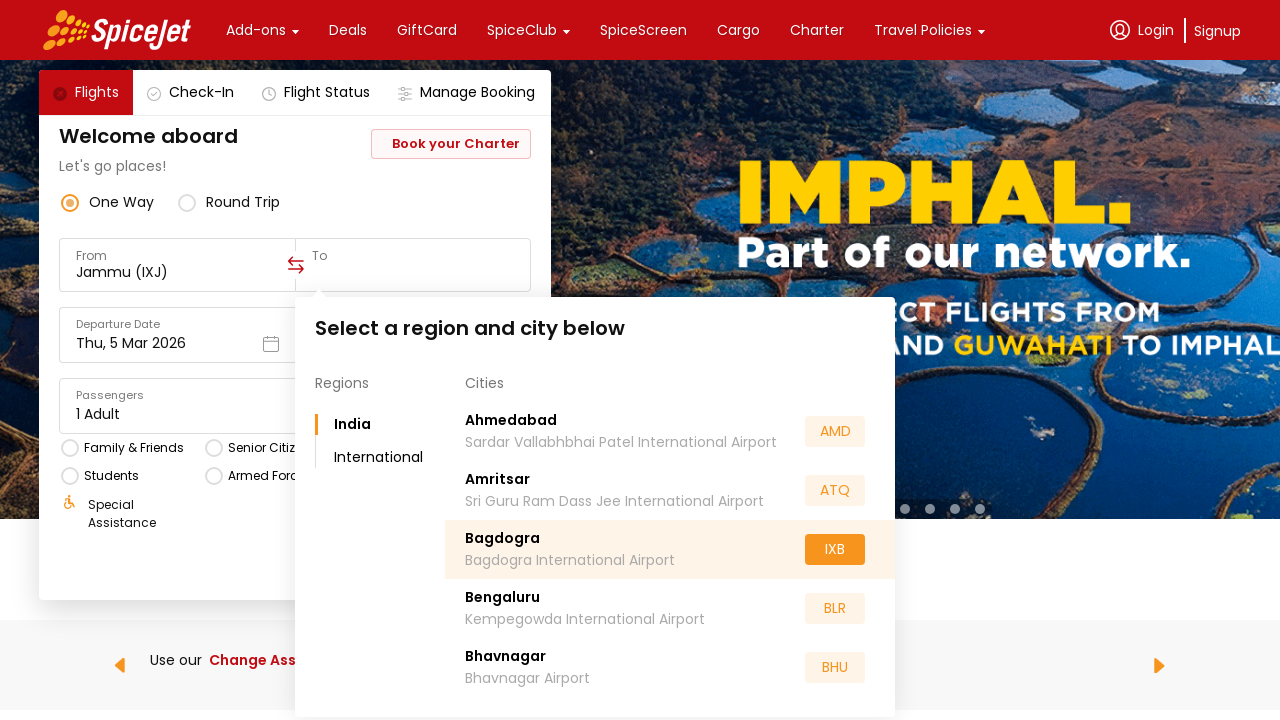

Selected Chennai (MAA) as arrival city at (835, 552) on xpath=//div[text()='MAA']
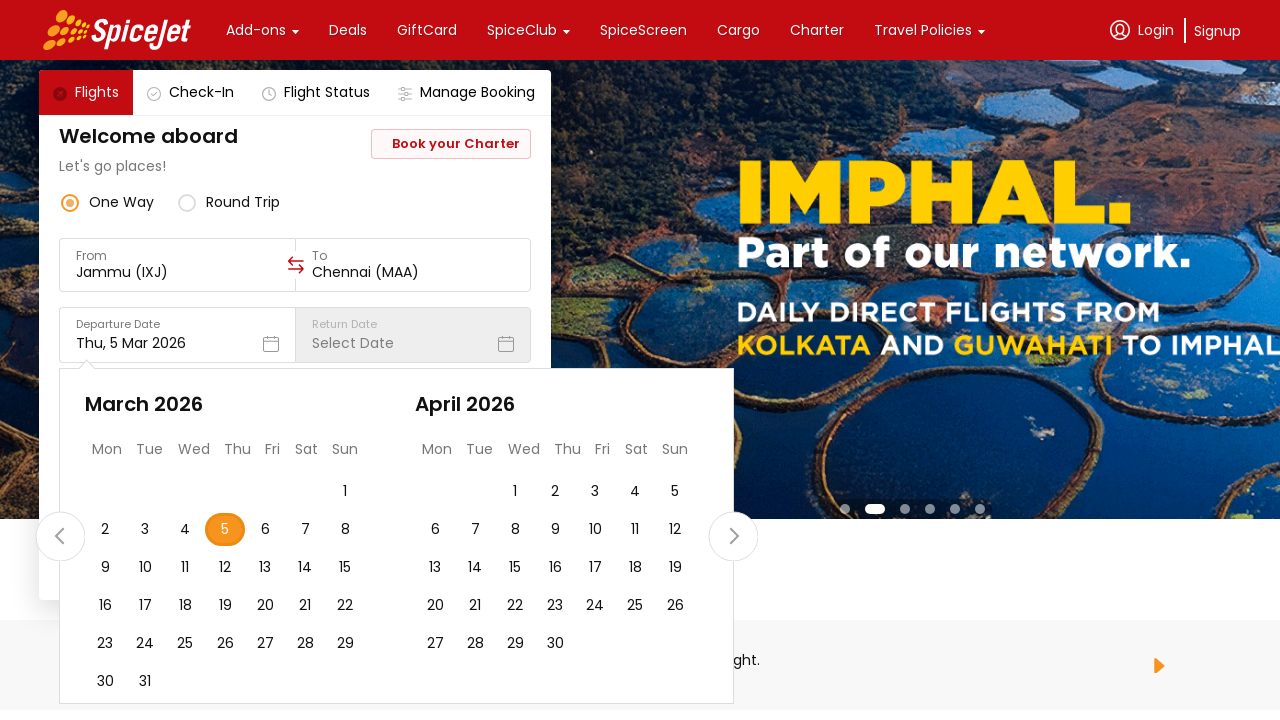

Waited for form to update after selecting arrival city
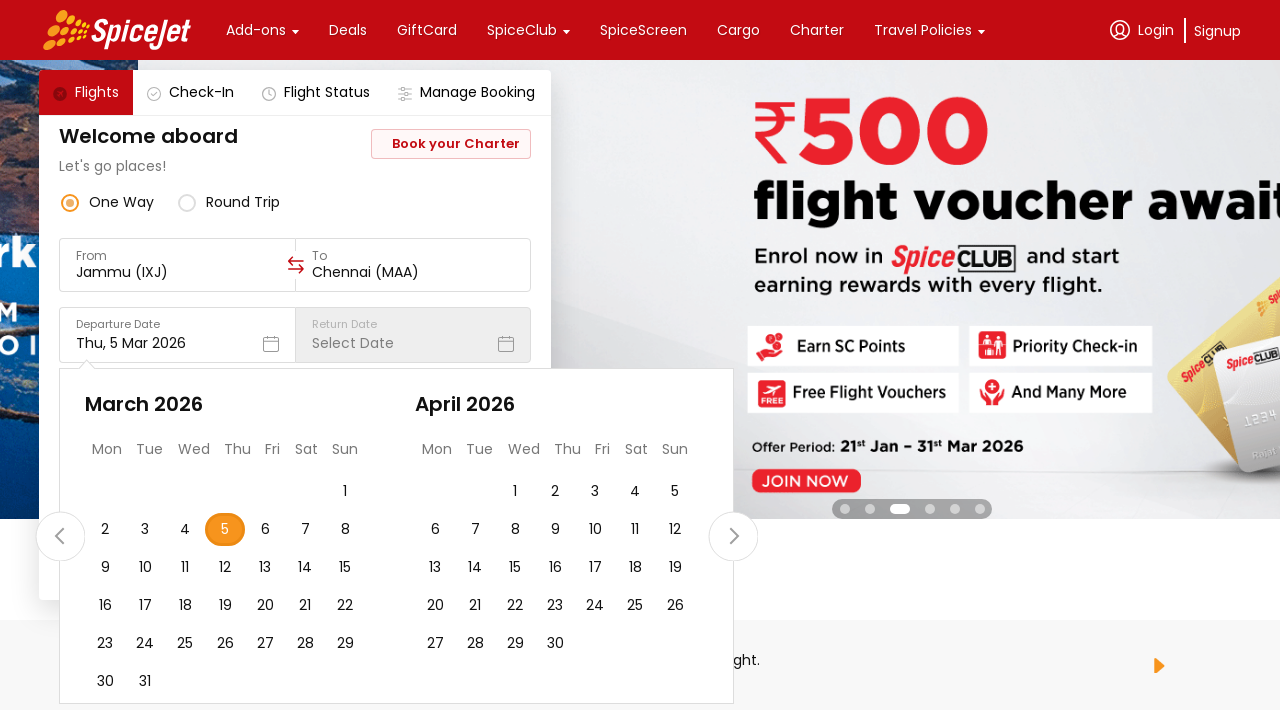

Clicked on date selection field at (225, 530) on xpath=//div[@class='css-1dbjc4n r-1awozwy r-19m6qjp r-156aje7 r-y47klf r-1phboty
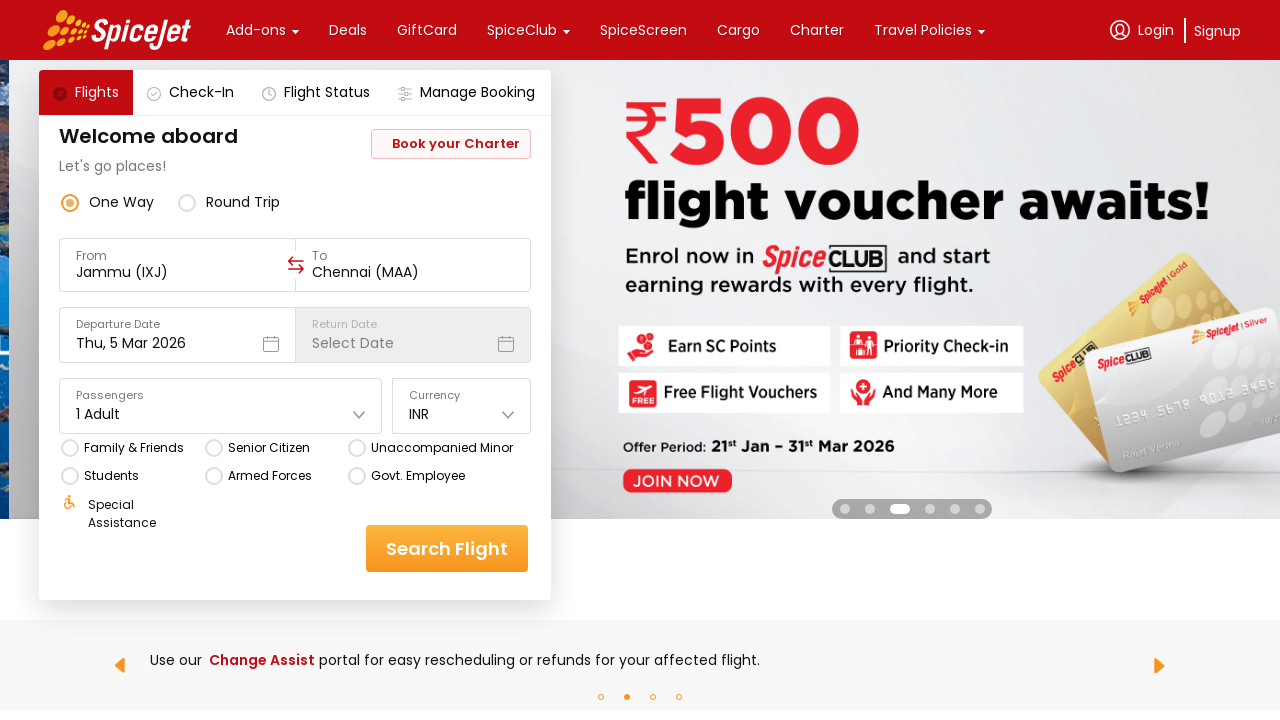

Clicked on Passengers dropdown at (221, 396) on xpath=//div[contains(text(),'Passengers')]
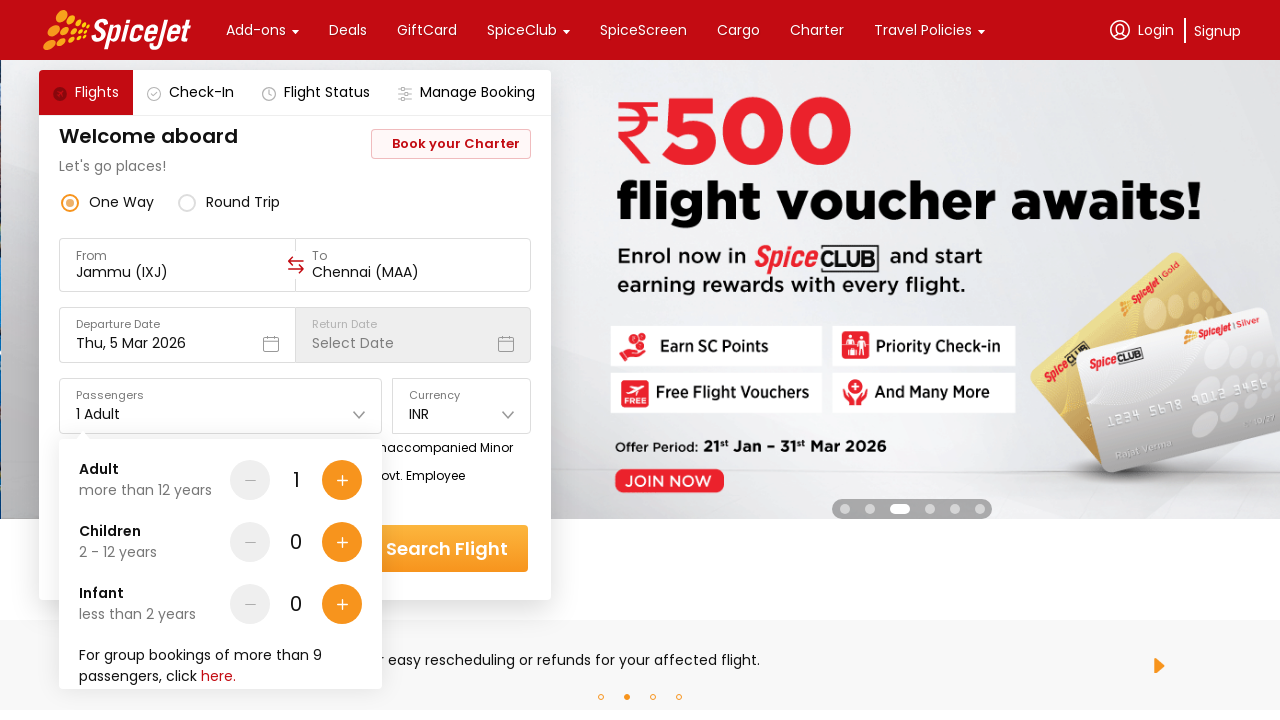

Added adult passenger 1 of 5 at (342, 480) on xpath=//div[@data-testid='Adult-testID-plus-one-cta']
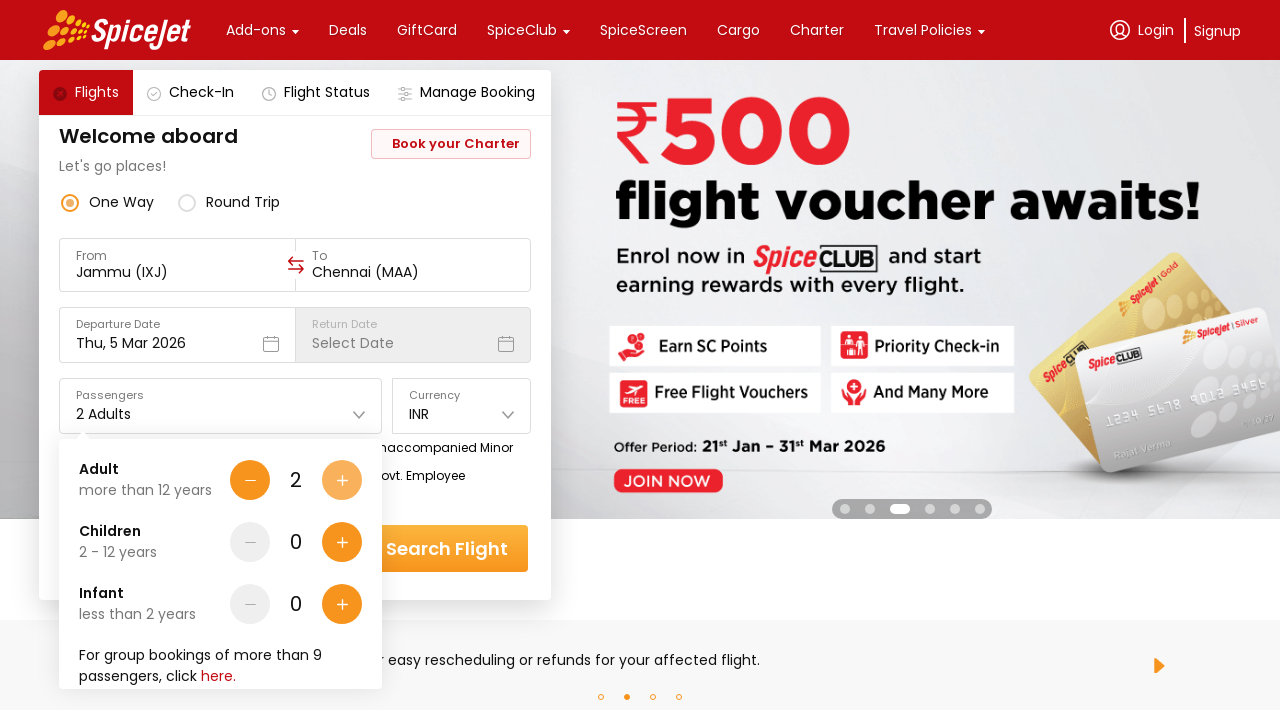

Added adult passenger 2 of 5 at (342, 480) on xpath=//div[@data-testid='Adult-testID-plus-one-cta']
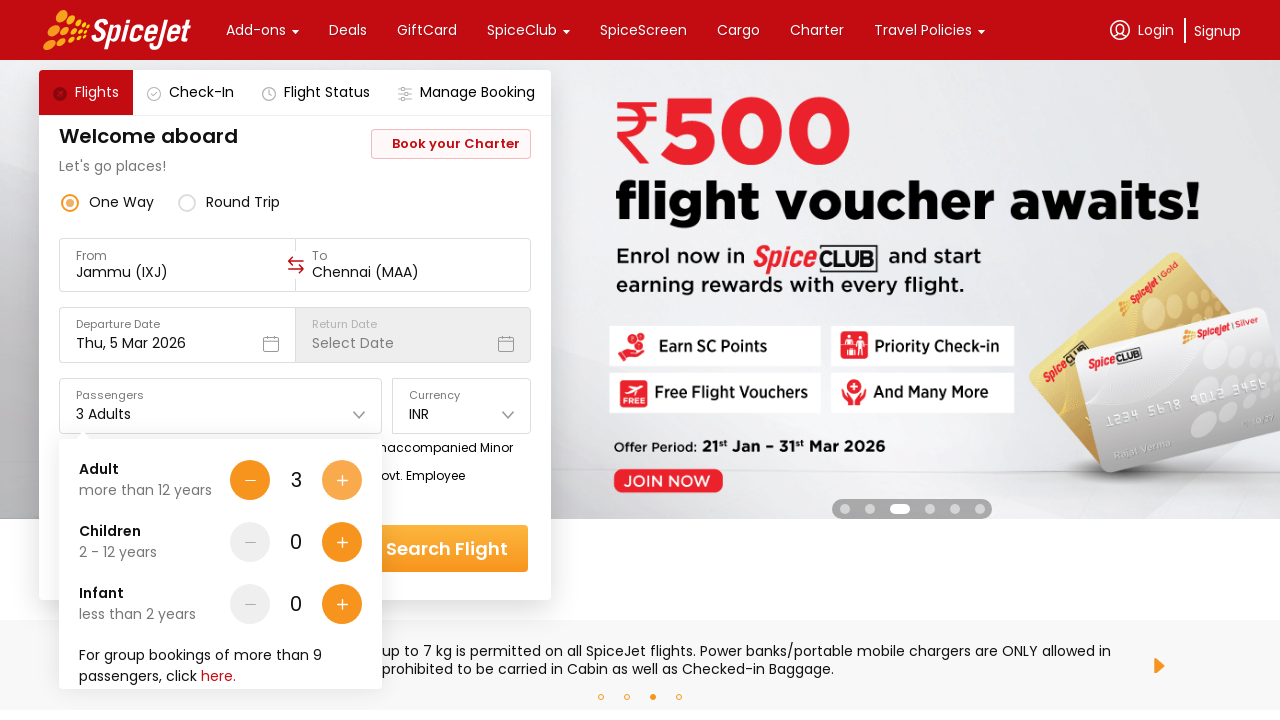

Added adult passenger 3 of 5 at (342, 480) on xpath=//div[@data-testid='Adult-testID-plus-one-cta']
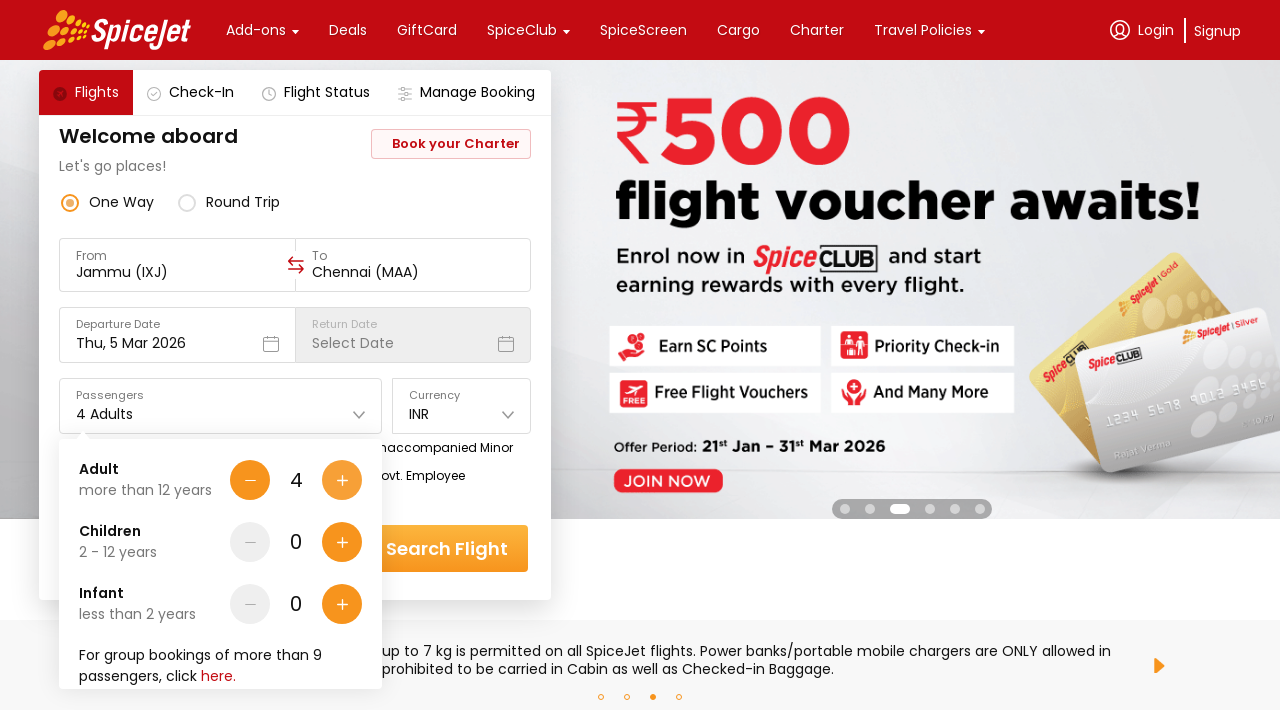

Added adult passenger 4 of 5 at (342, 480) on xpath=//div[@data-testid='Adult-testID-plus-one-cta']
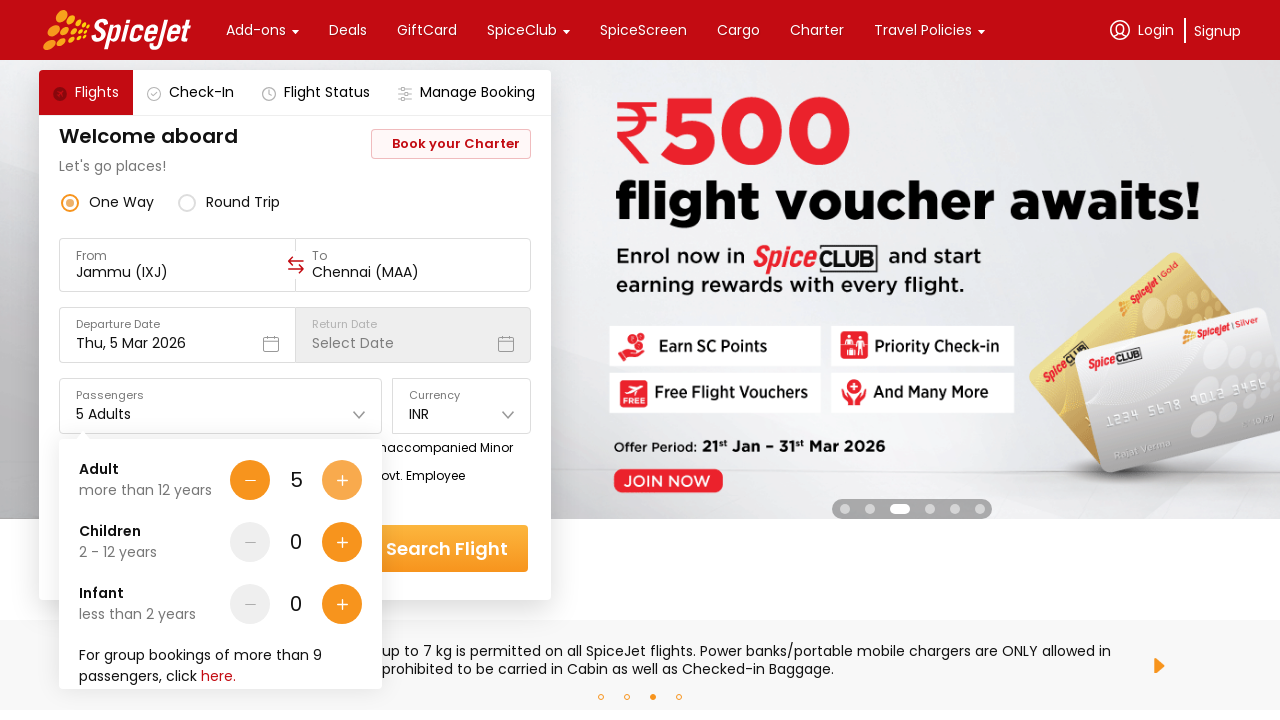

Added adult passenger 5 of 5 at (342, 480) on xpath=//div[@data-testid='Adult-testID-plus-one-cta']
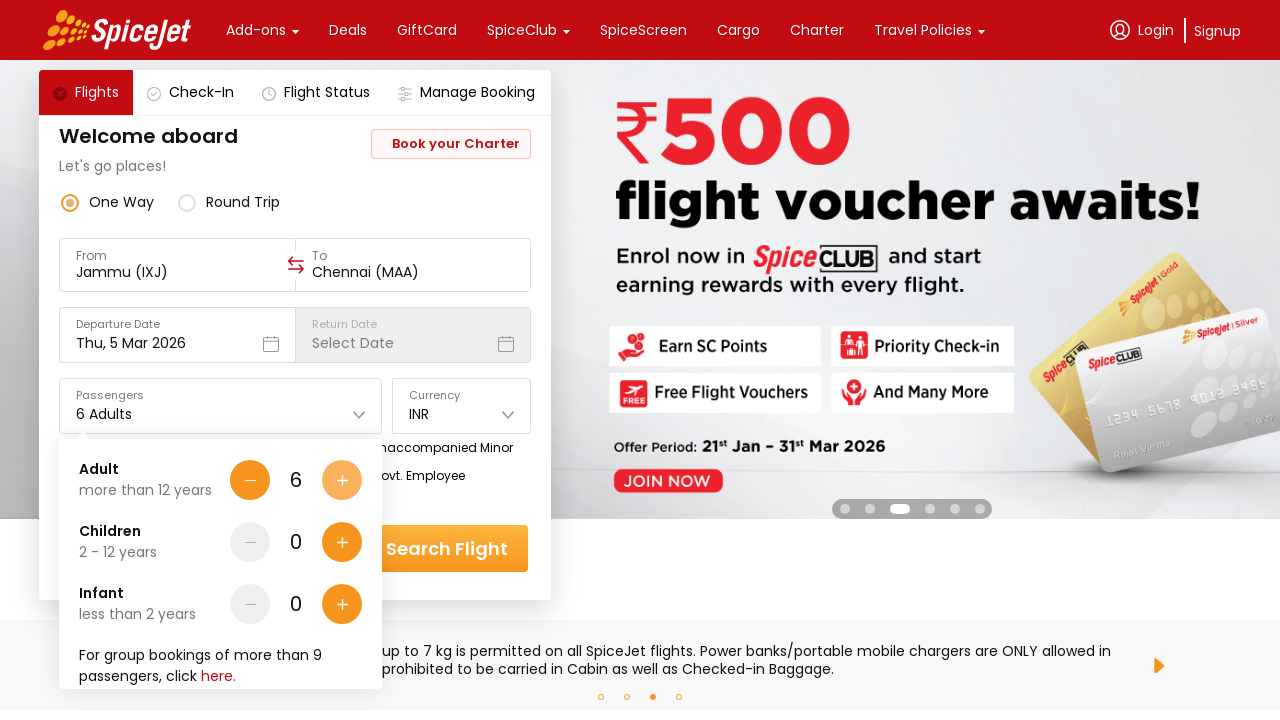

Clicked on currency selector (INR) at (419, 414) on xpath=//div[text()='INR']
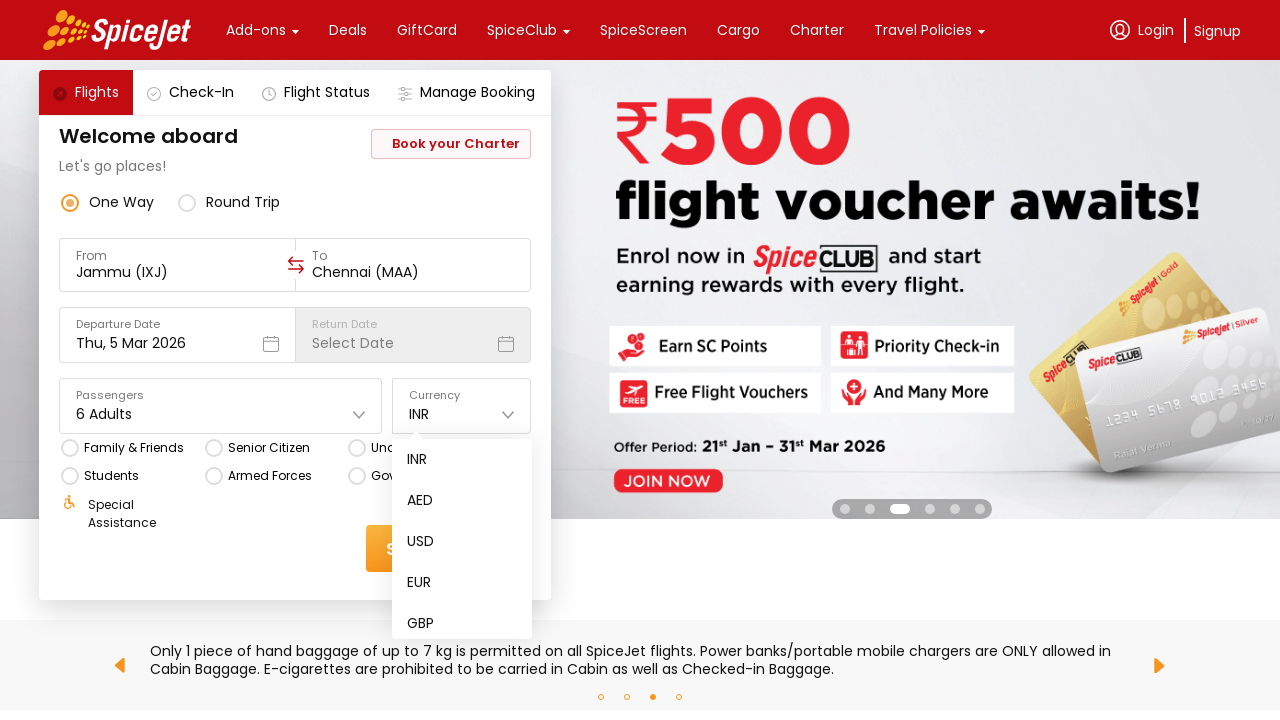

Waited for currency options to load
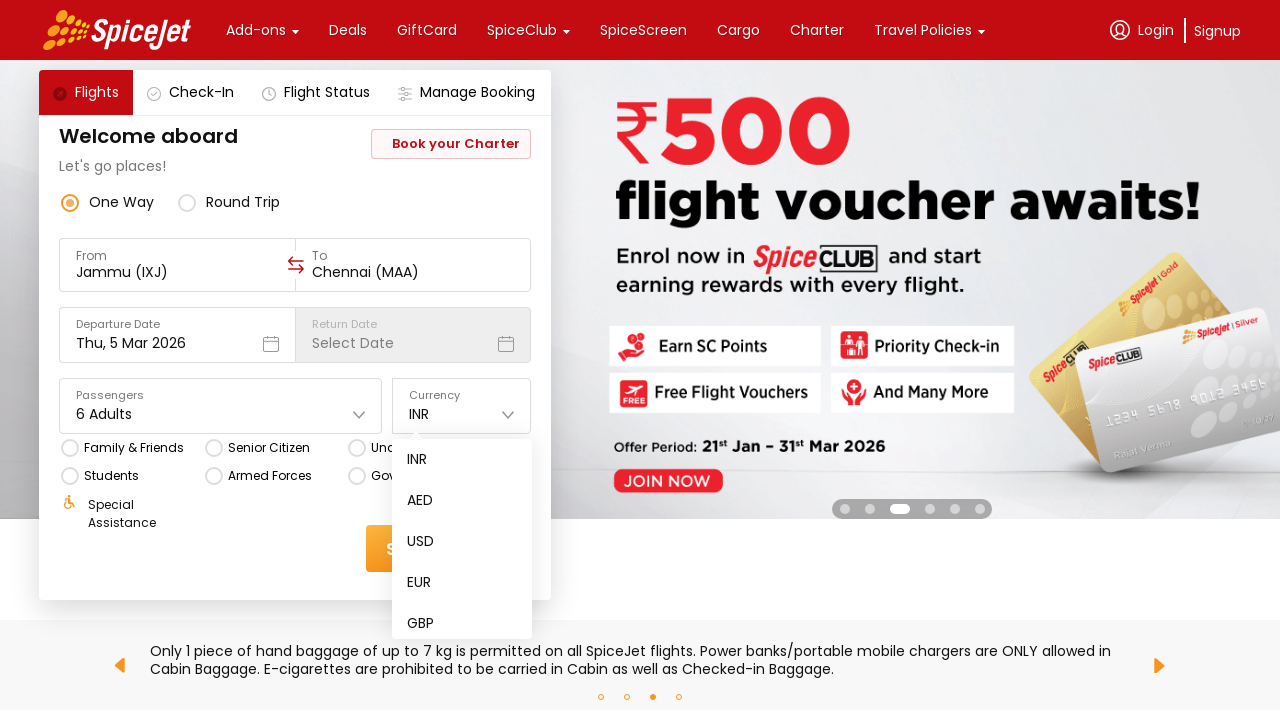

Selected USD currency at (421, 542) on xpath=//div[text()='USD']
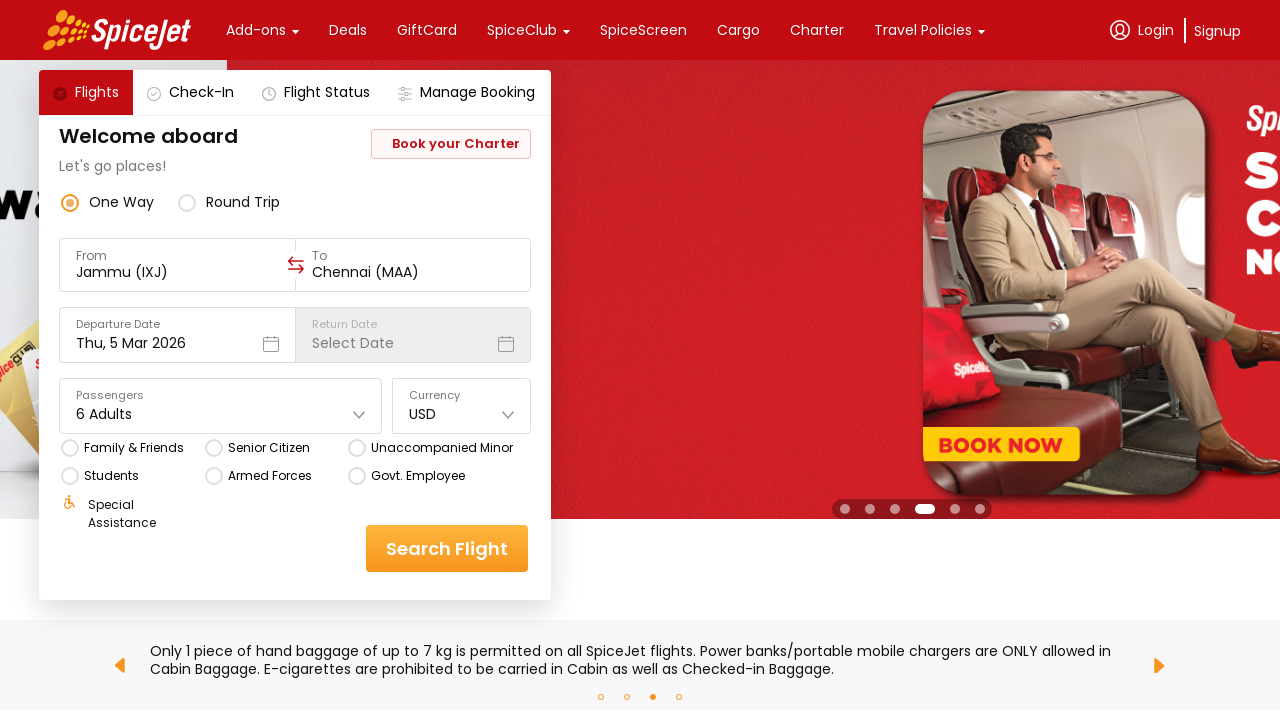

Selected Family & Friends fare type at (134, 448) on xpath=//div[text()='Family & Friends']
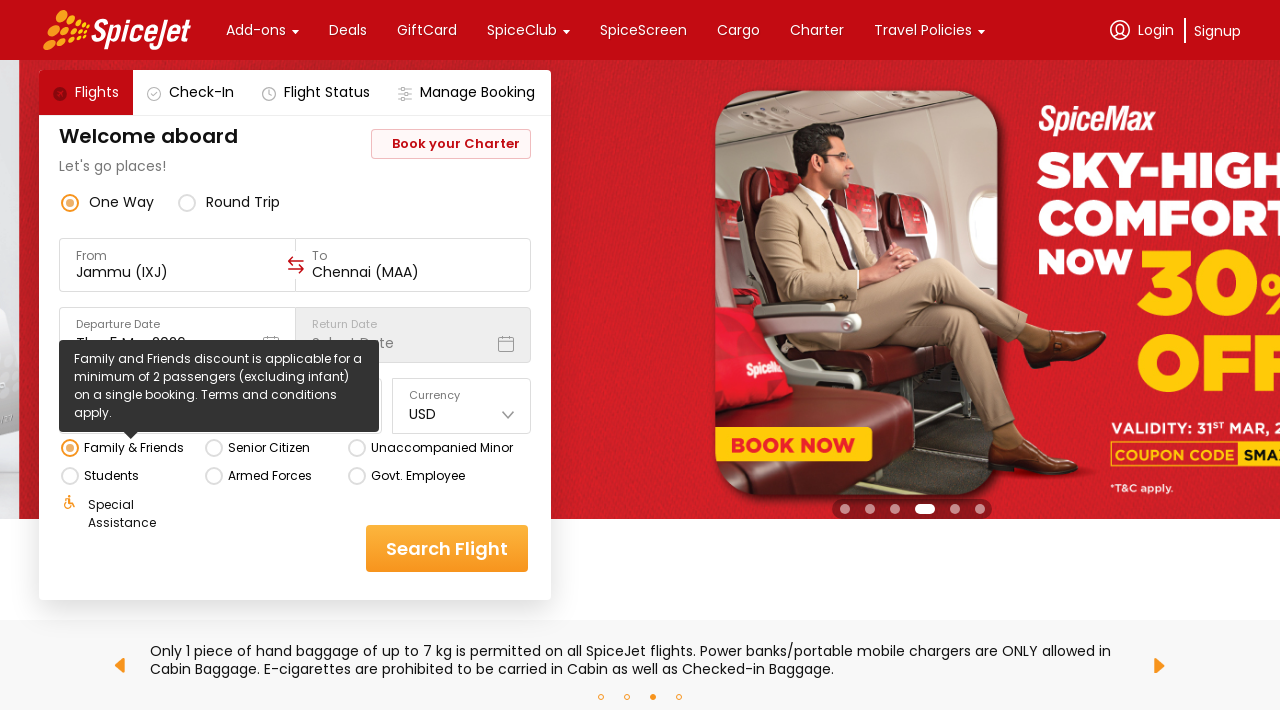

Clicked search flights button to initiate flight search at (447, 548) on xpath=//div[@data-testid='home-page-flight-cta']
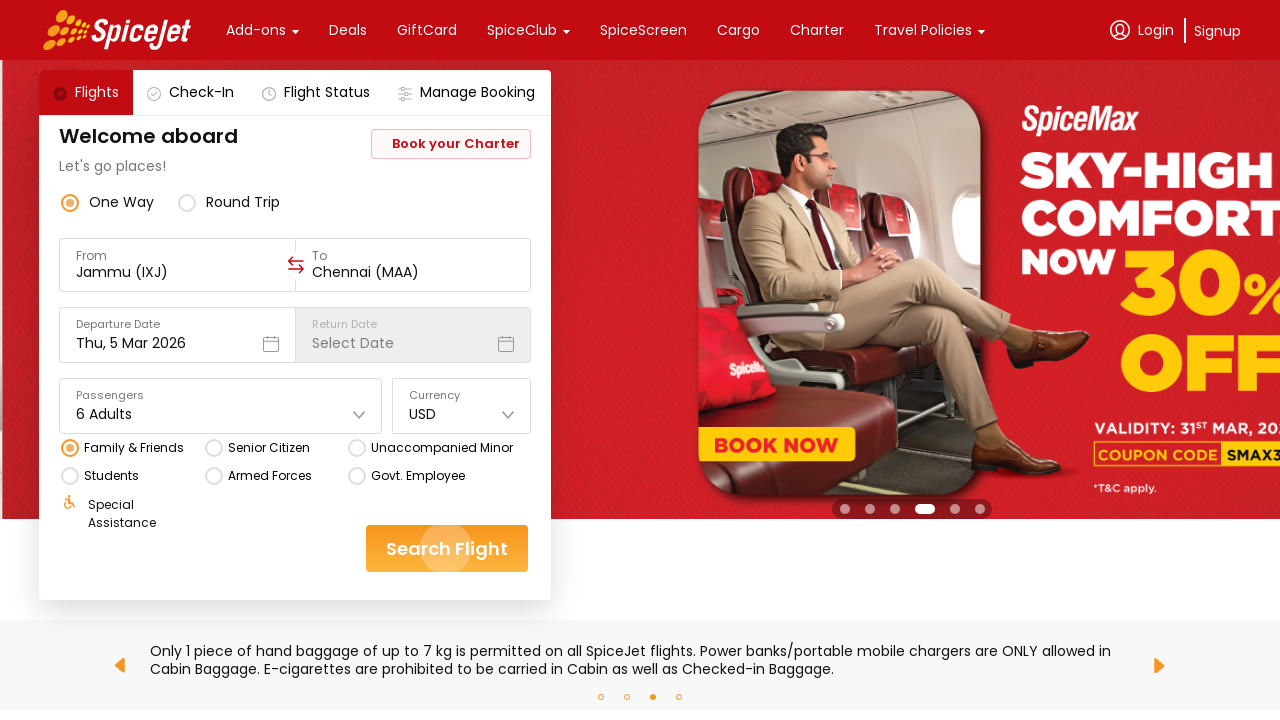

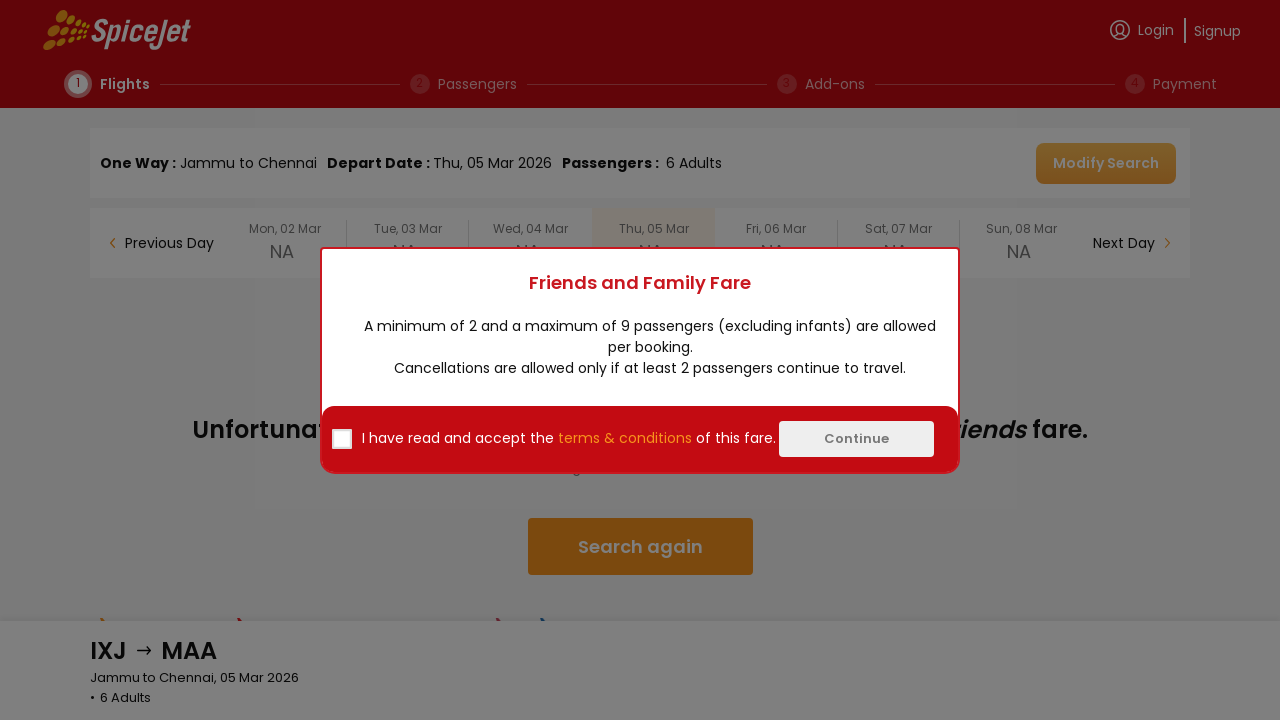